Navigates to the Python.org homepage and verifies that the event widget with times and event links are properly displayed

Starting URL: https://www.python.org/

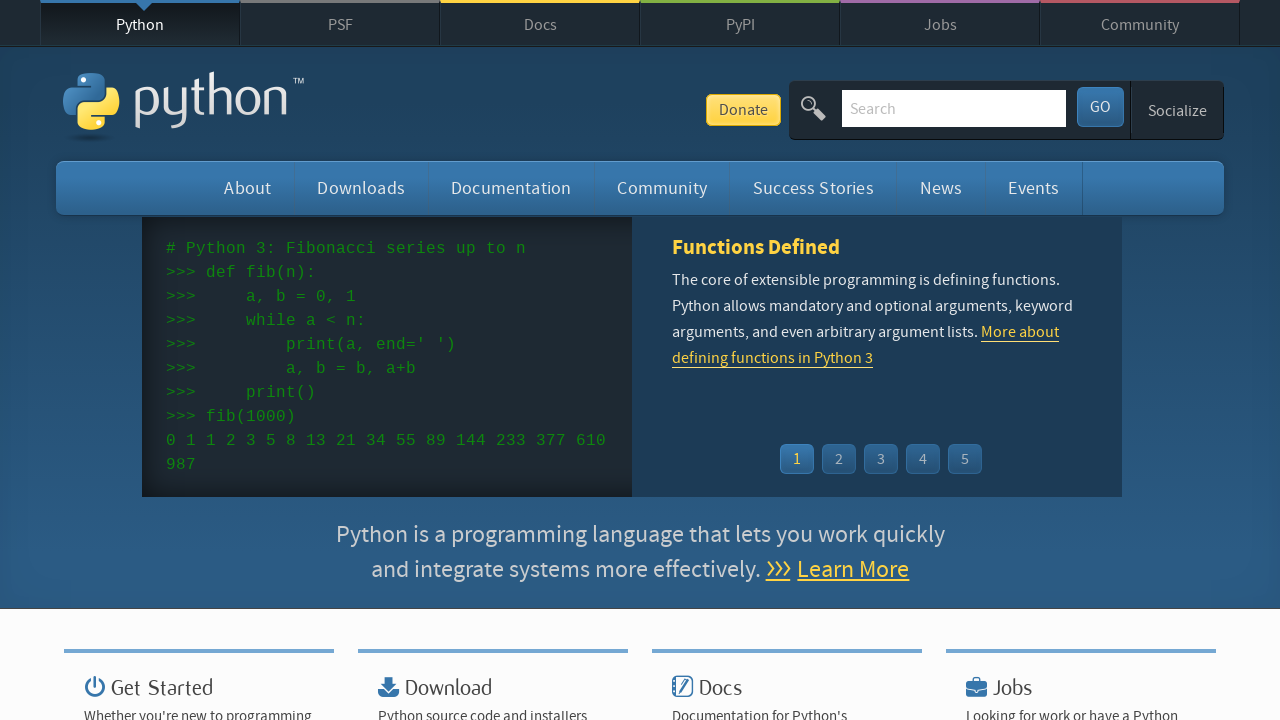

Navigated to Python.org homepage
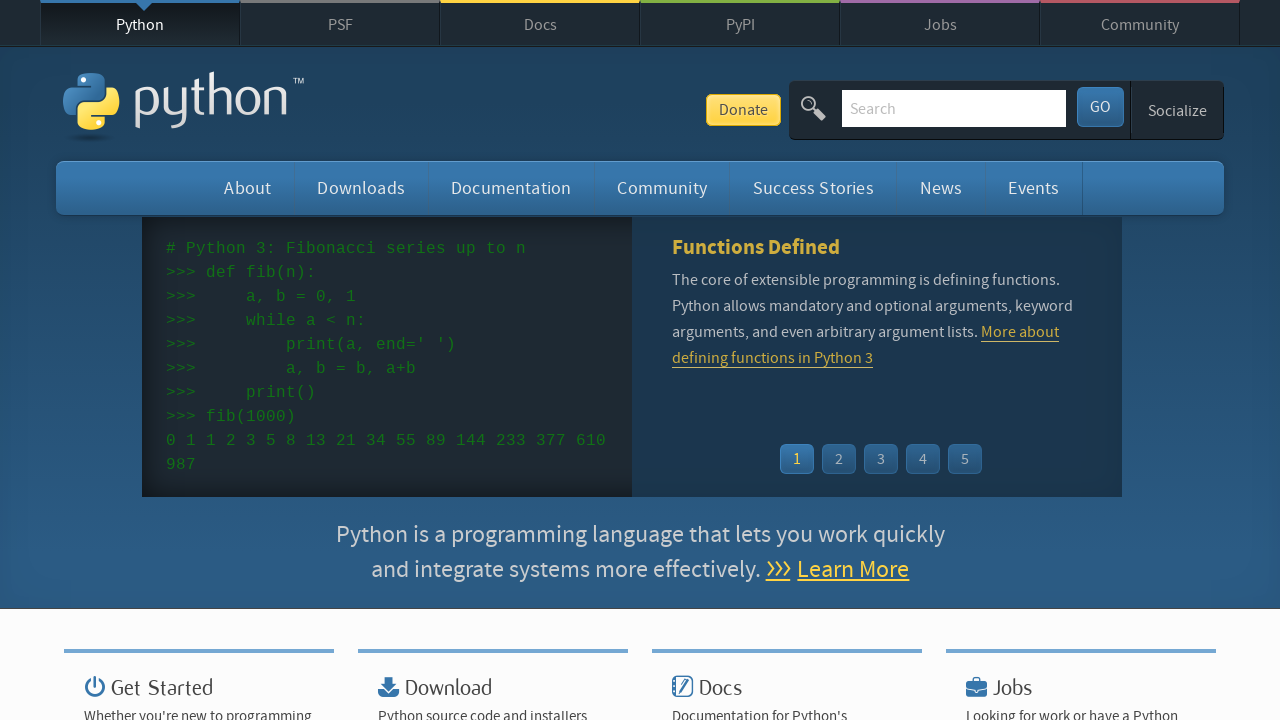

Event widget loaded
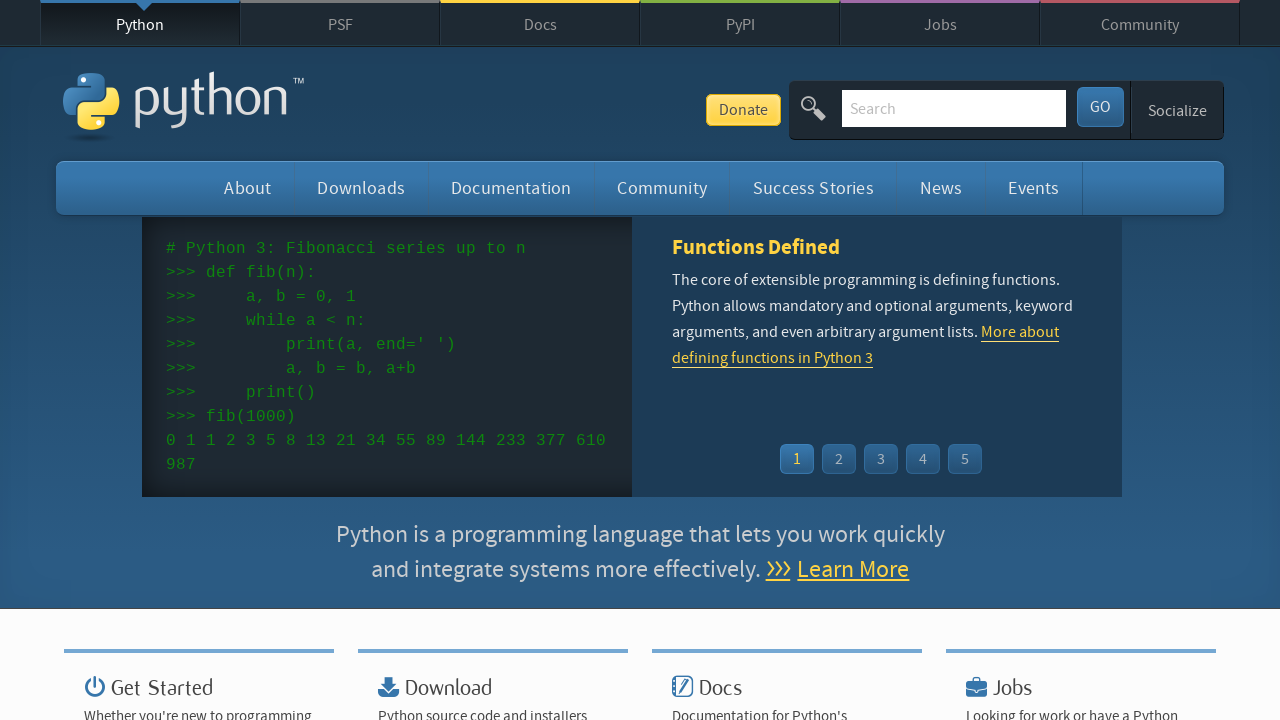

Event widget time elements are present
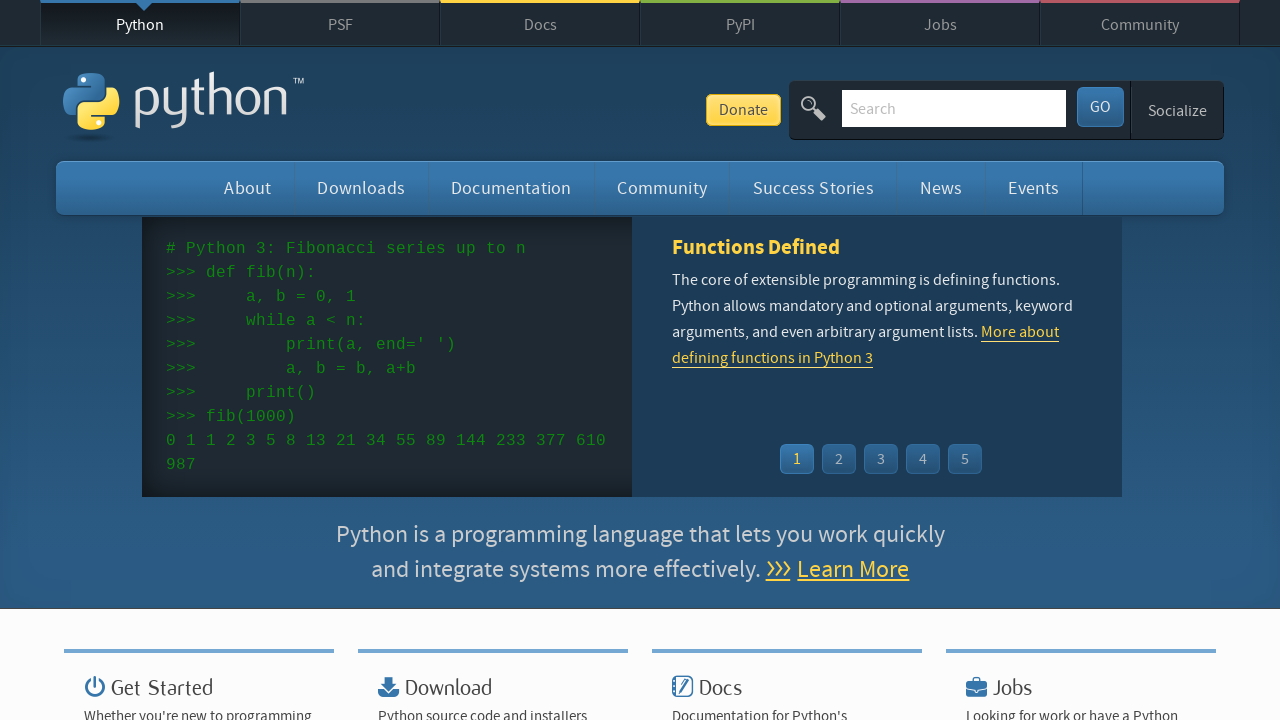

Event widget links are present
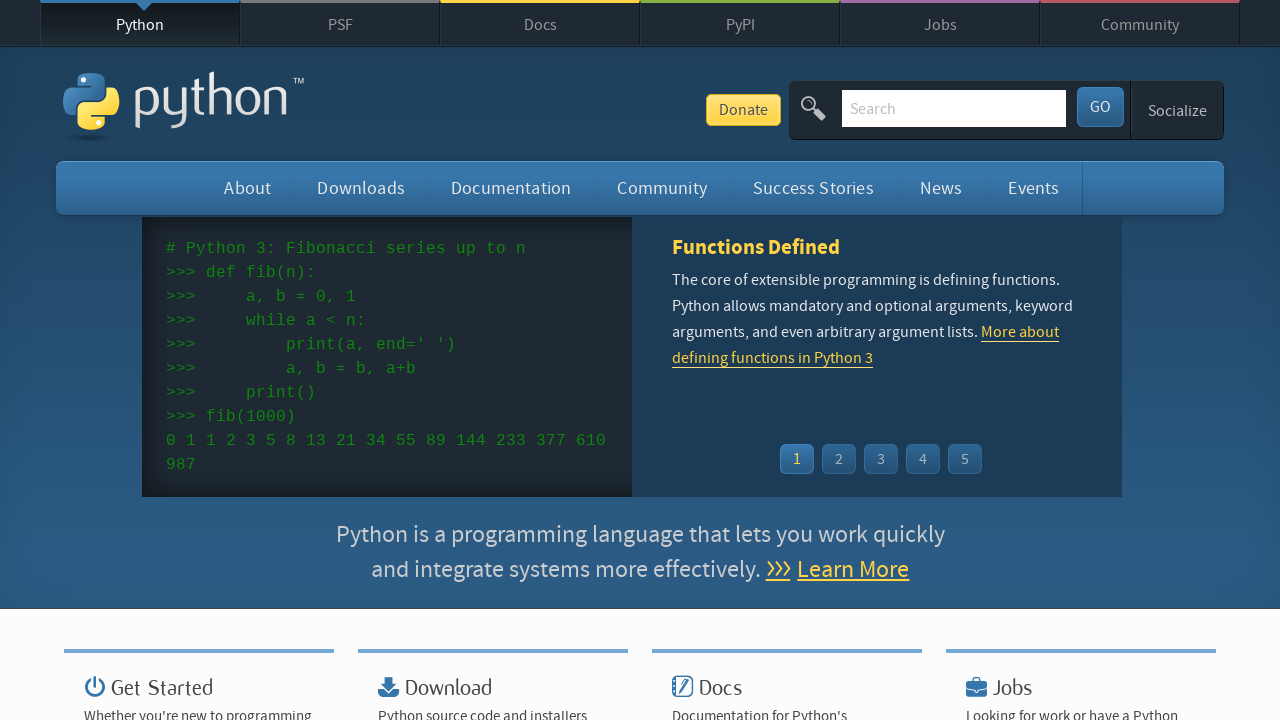

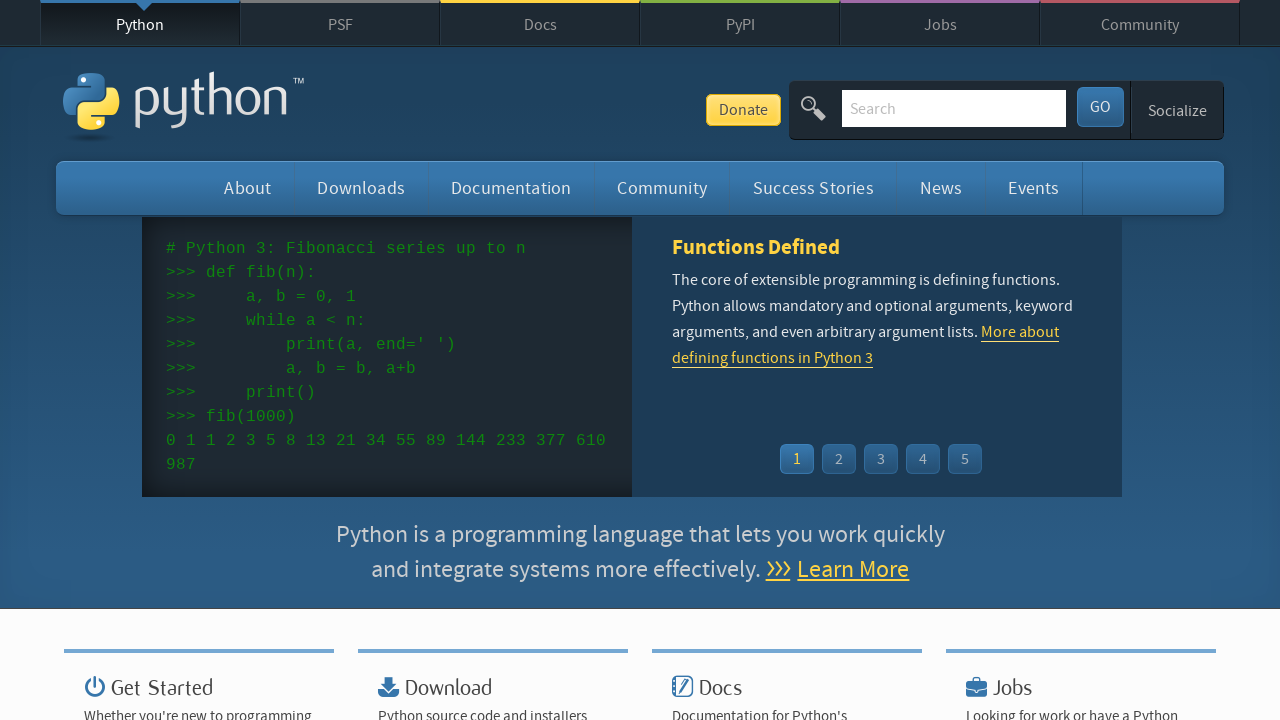